Tests the search functionality on the PROS lab website by clicking the search toggle, activating the search field, and entering a search query

Starting URL: http://pros.unicam.it/

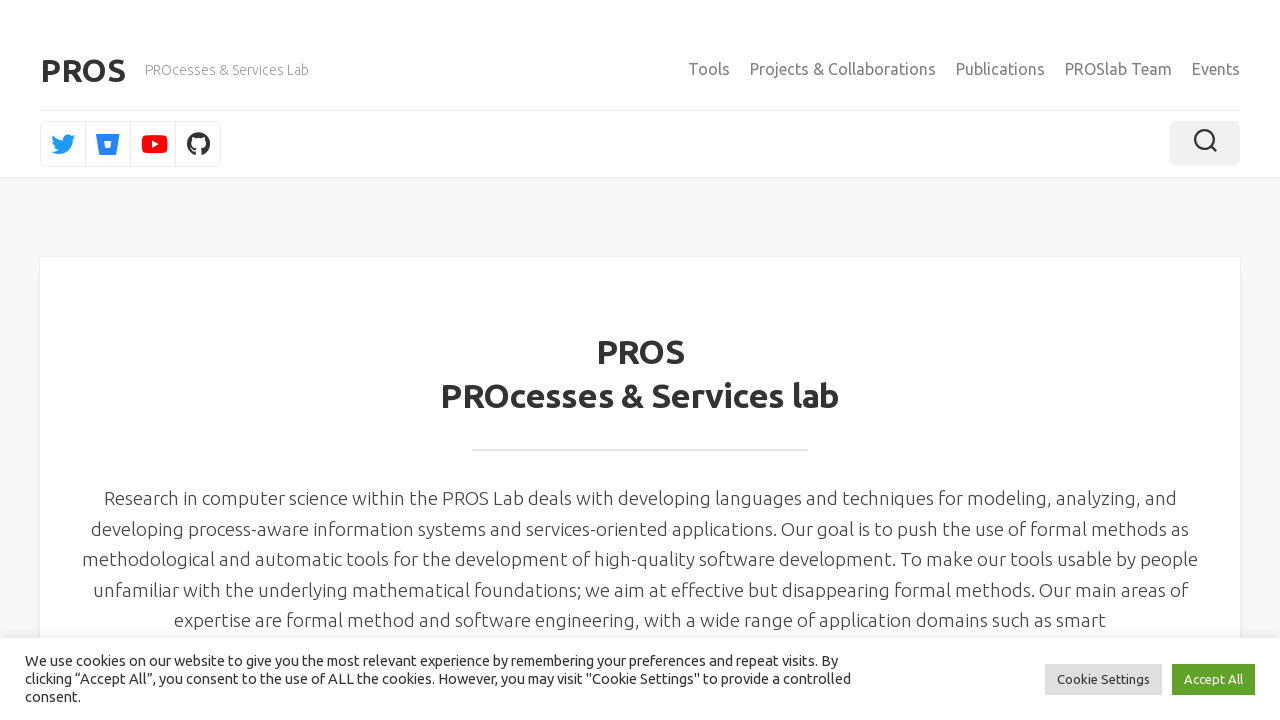

Page loaded (DOM content ready)
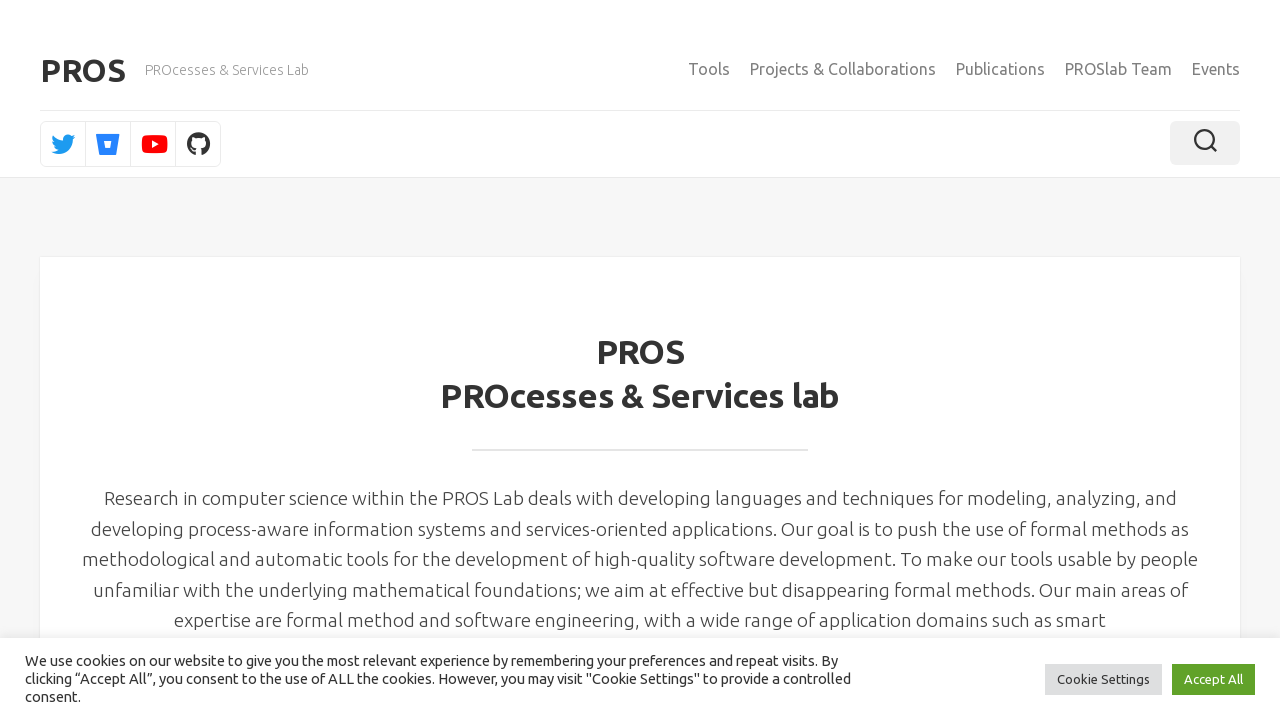

Clicked search toggle button at (1205, 143) on .toggle-search
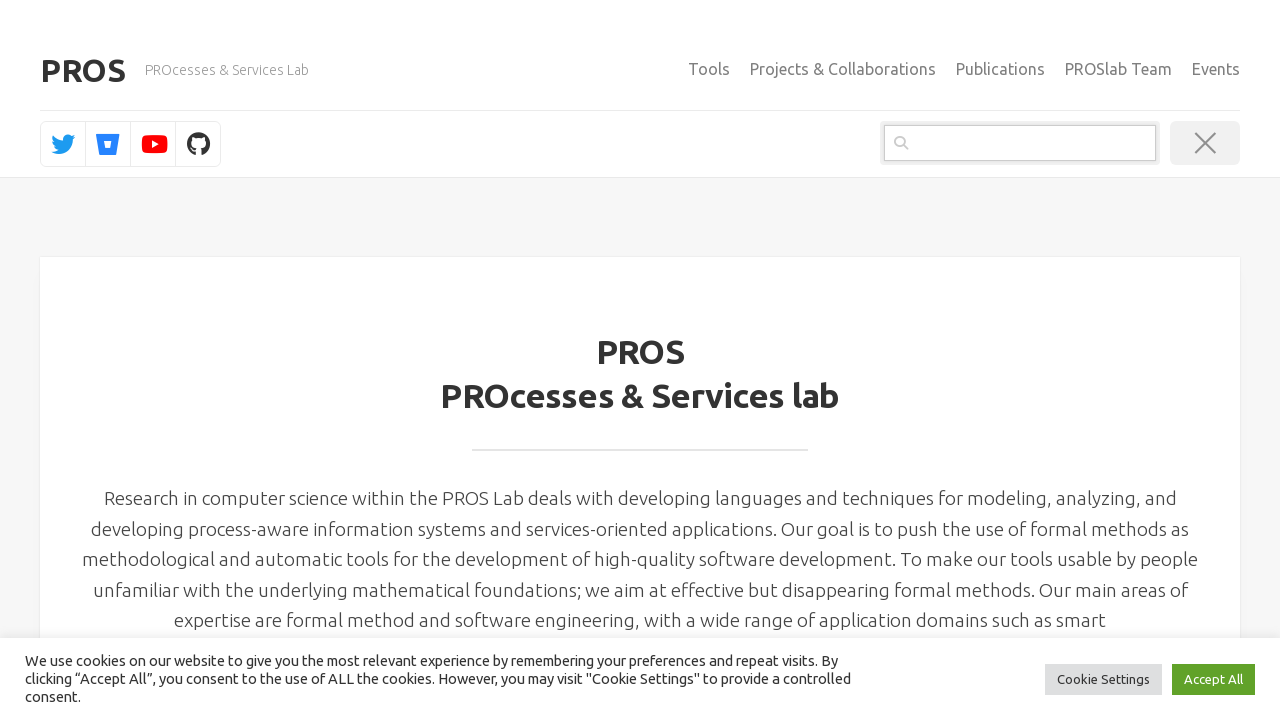

Activated search input field at (1020, 143) on .search
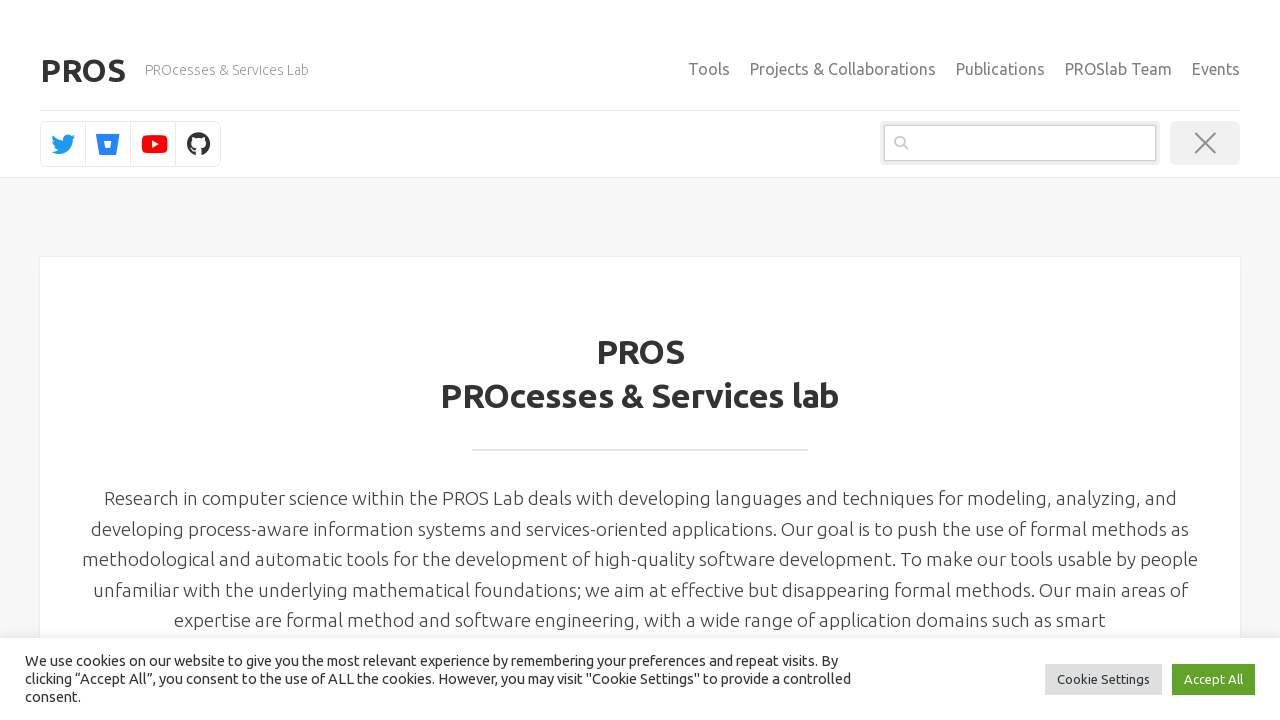

Entered search query 'bprove' in search field on .search
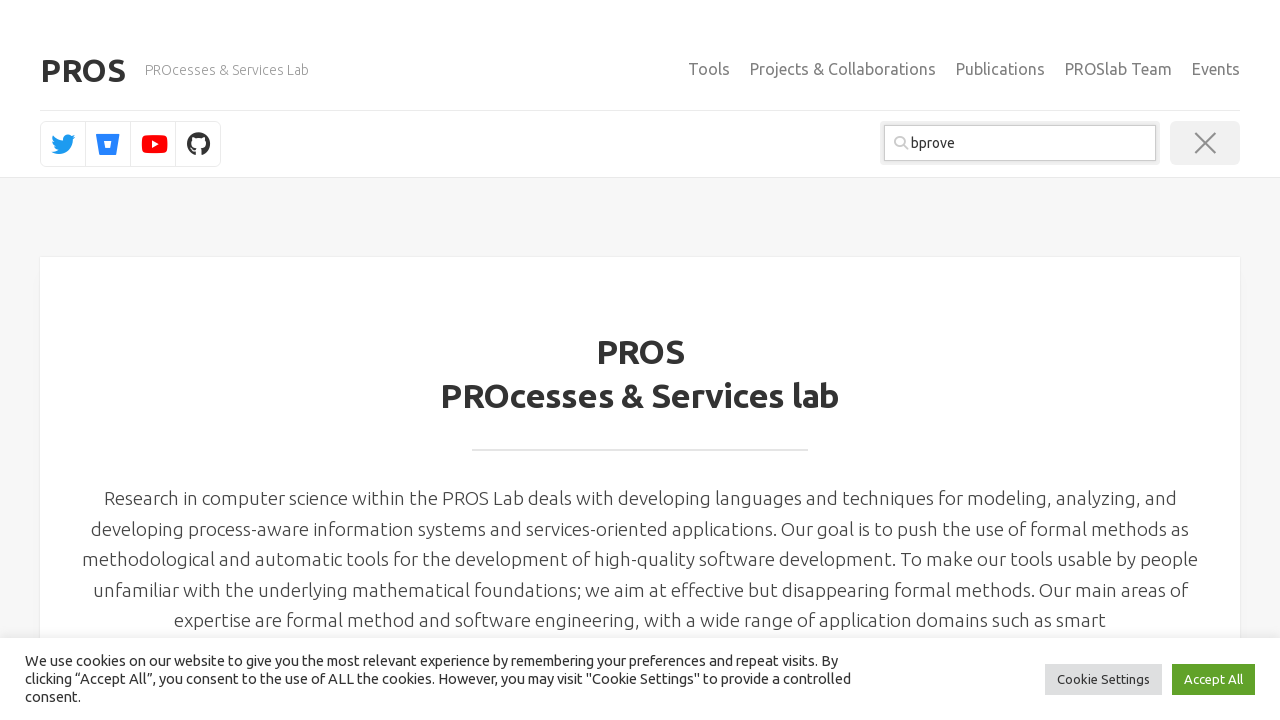

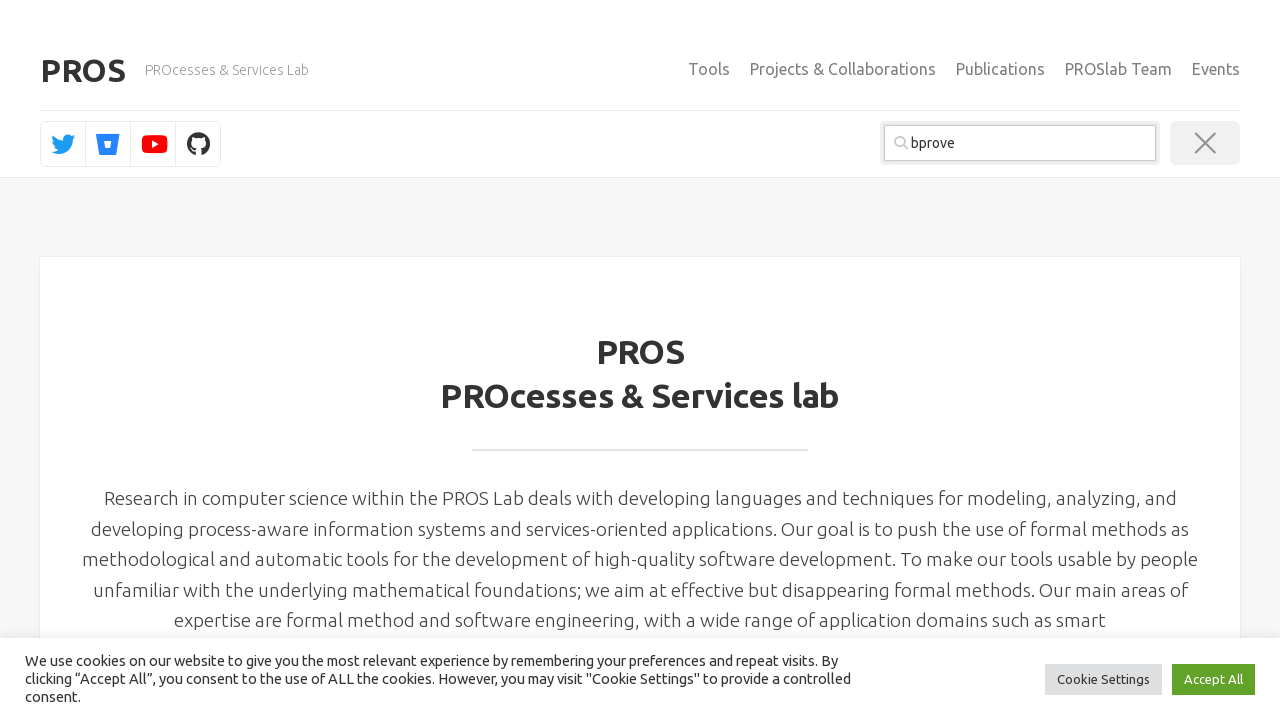